Opens the Rahul Shetty Academy website and verifies the page loads by checking the title and URL

Starting URL: https://rahulshettyacademy.com

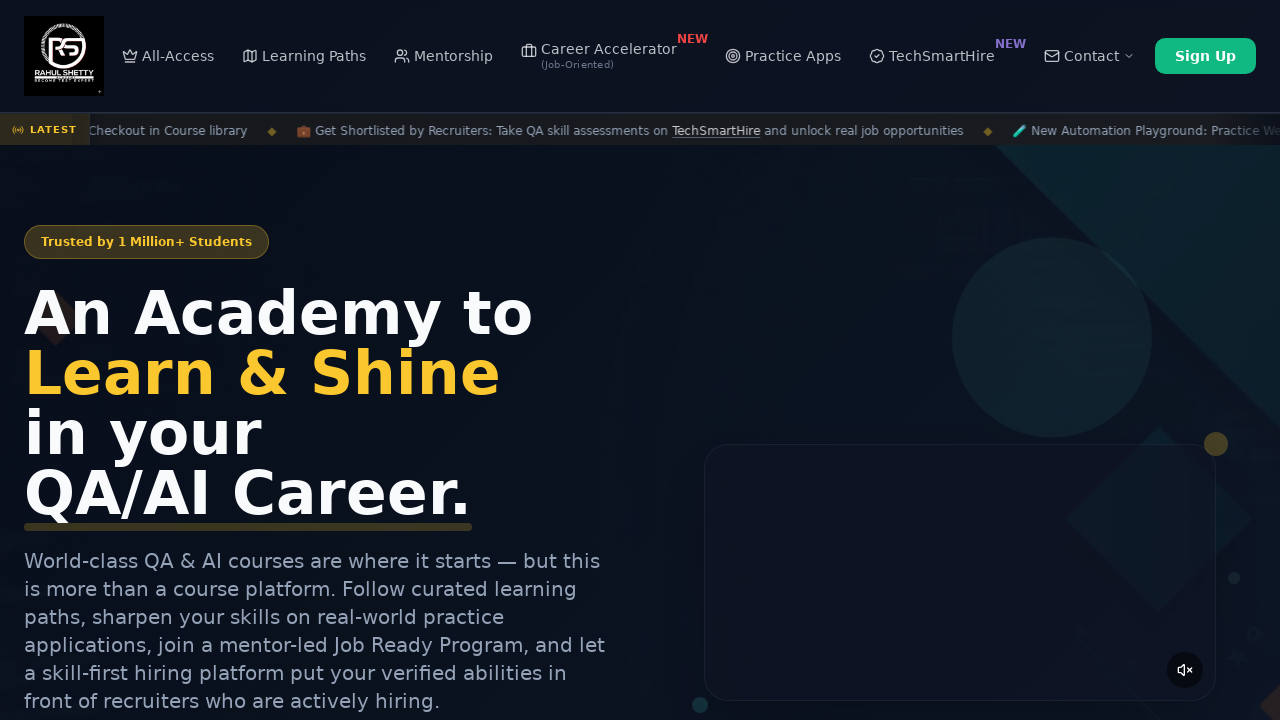

Waited for page to fully load (domcontentloaded)
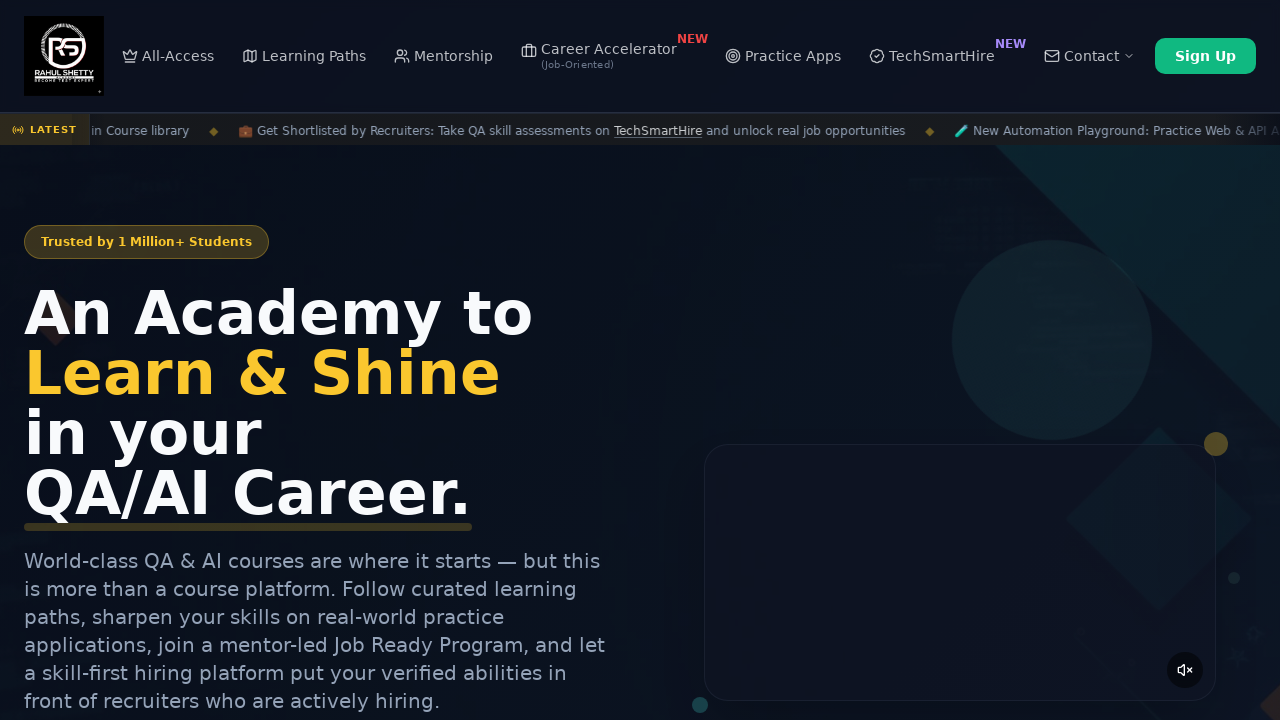

Retrieved page title: Rahul Shetty Academy | QA Automation, Playwright, AI Testing & Online Training
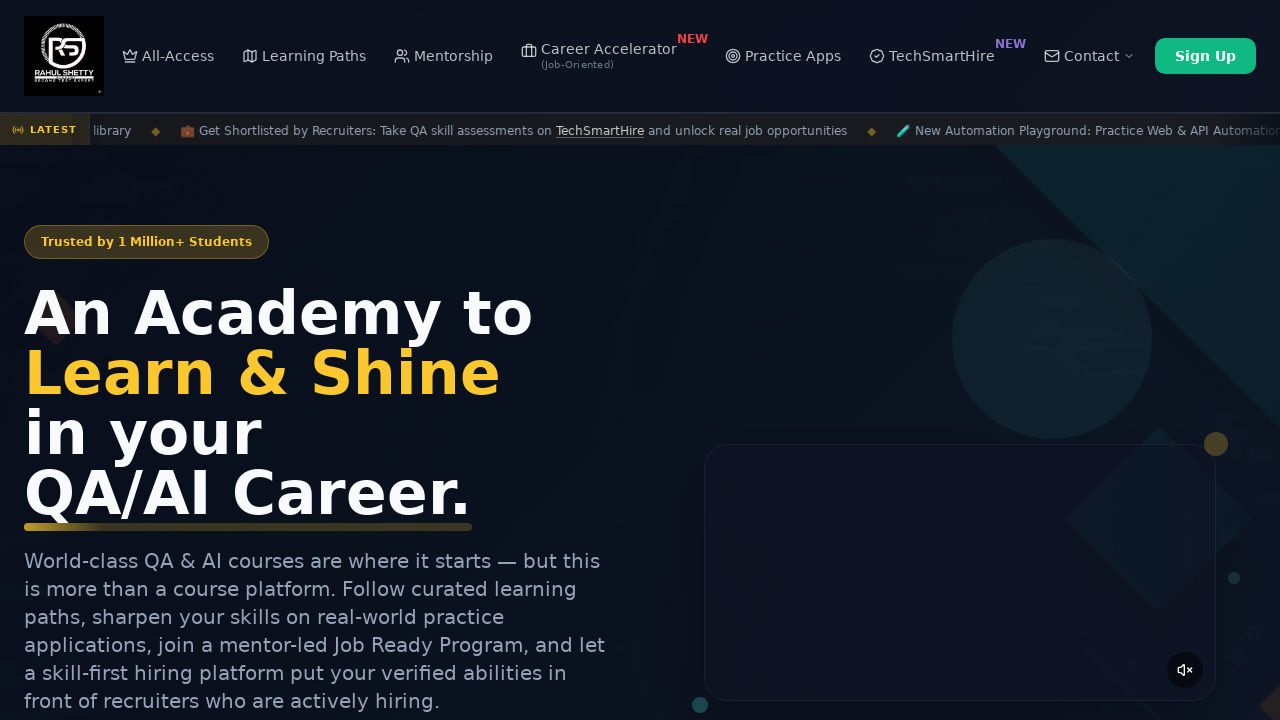

Retrieved current URL: https://rahulshettyacademy.com/
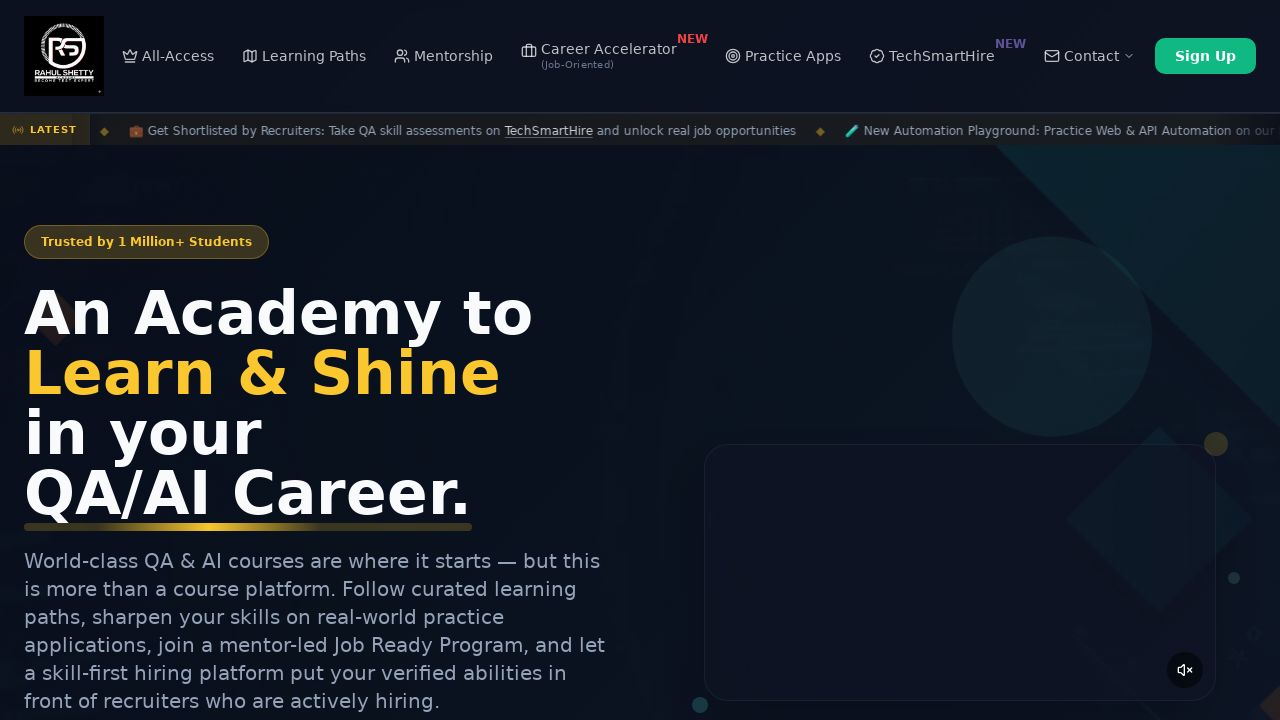

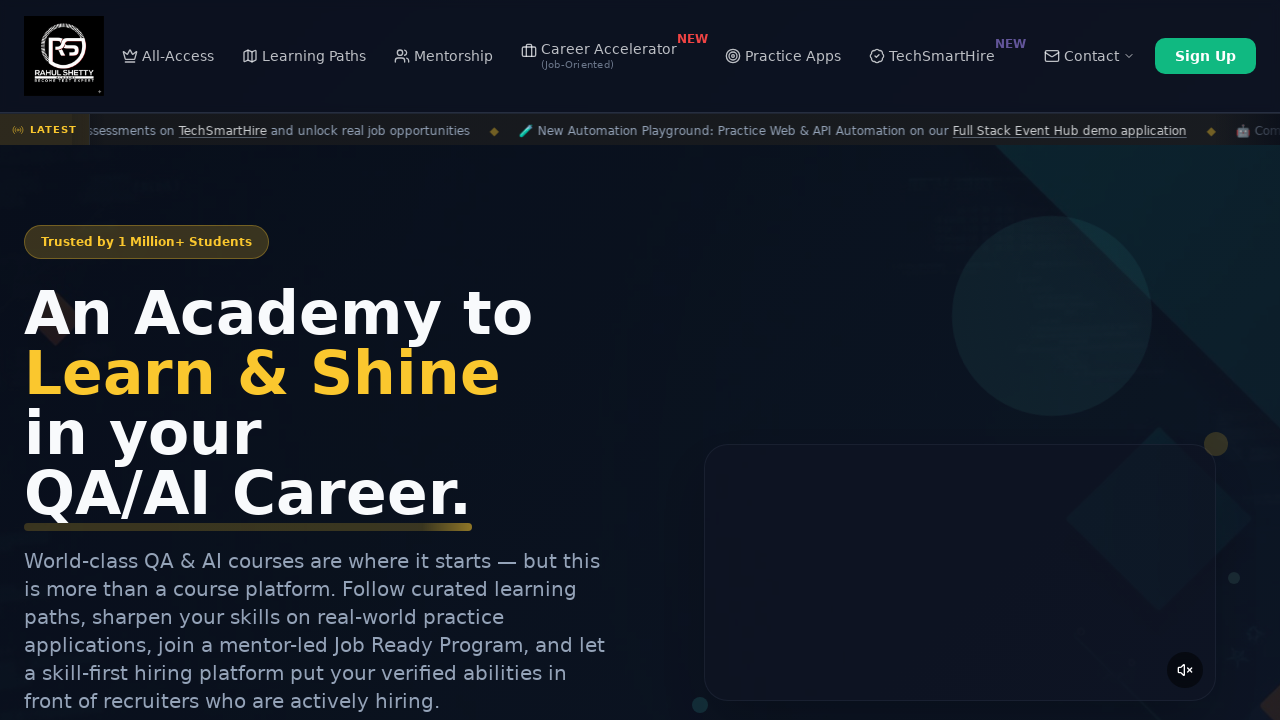